Tests that clicking 'Voltar' button navigates back to index page

Starting URL: https://davi-vert.vercel.app/lista.html

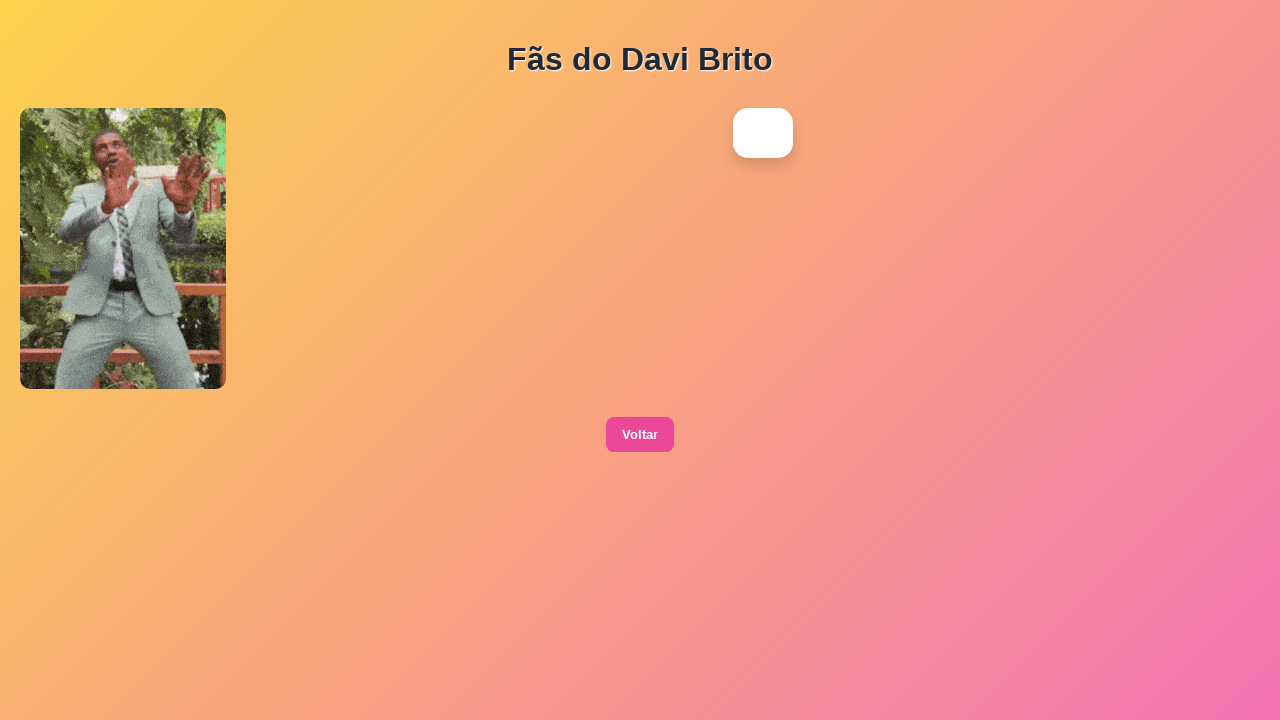

Clicked 'Voltar' button to navigate back at (640, 435) on xpath=//button[contains(text(),'Voltar')]
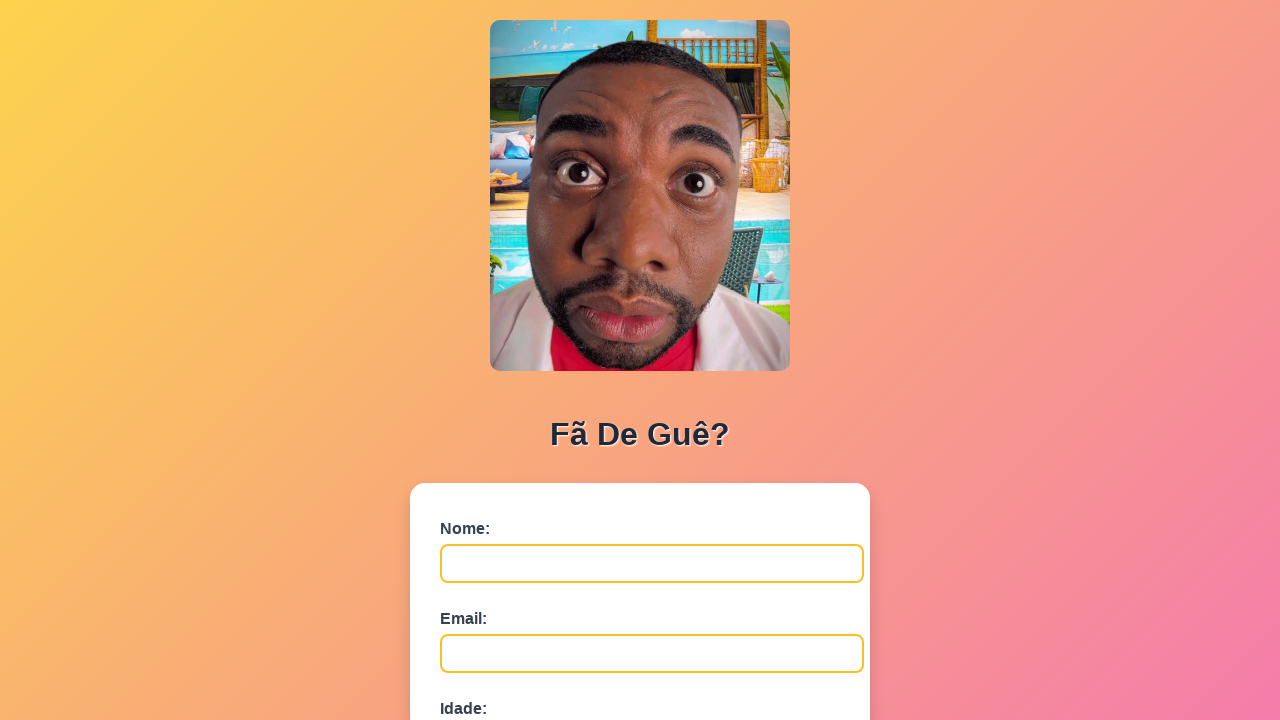

Successfully navigated to index.html page
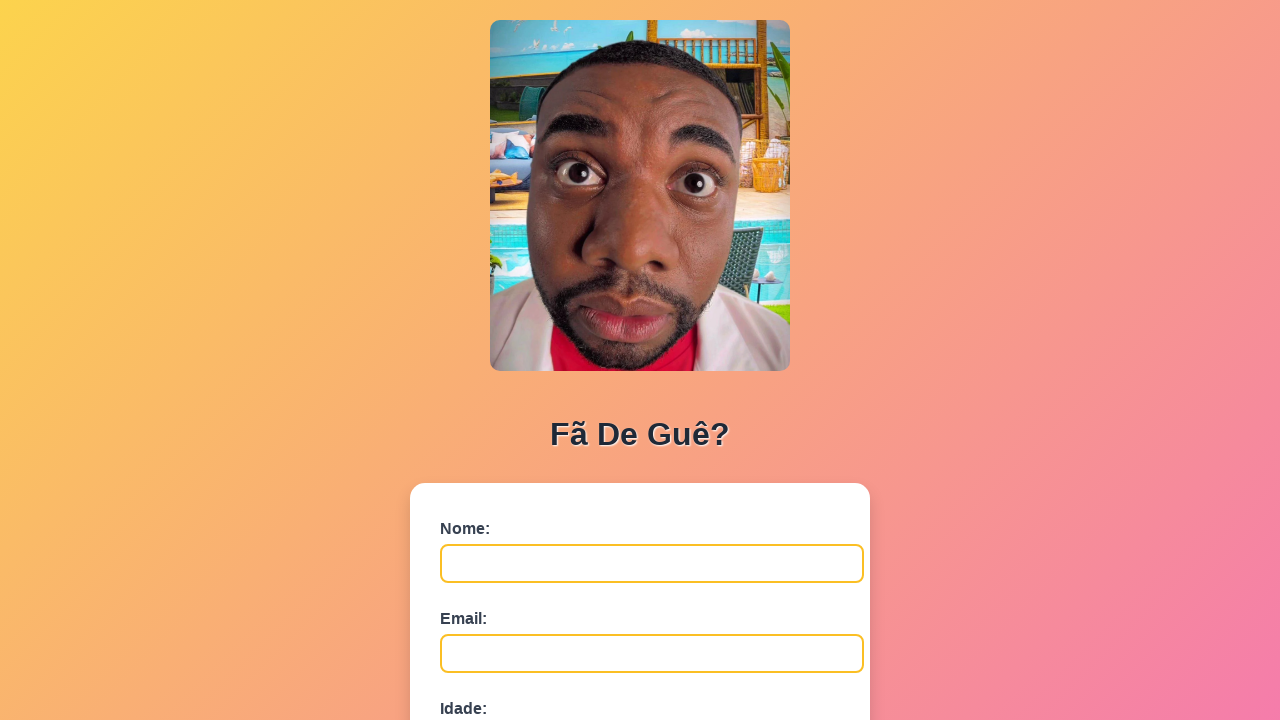

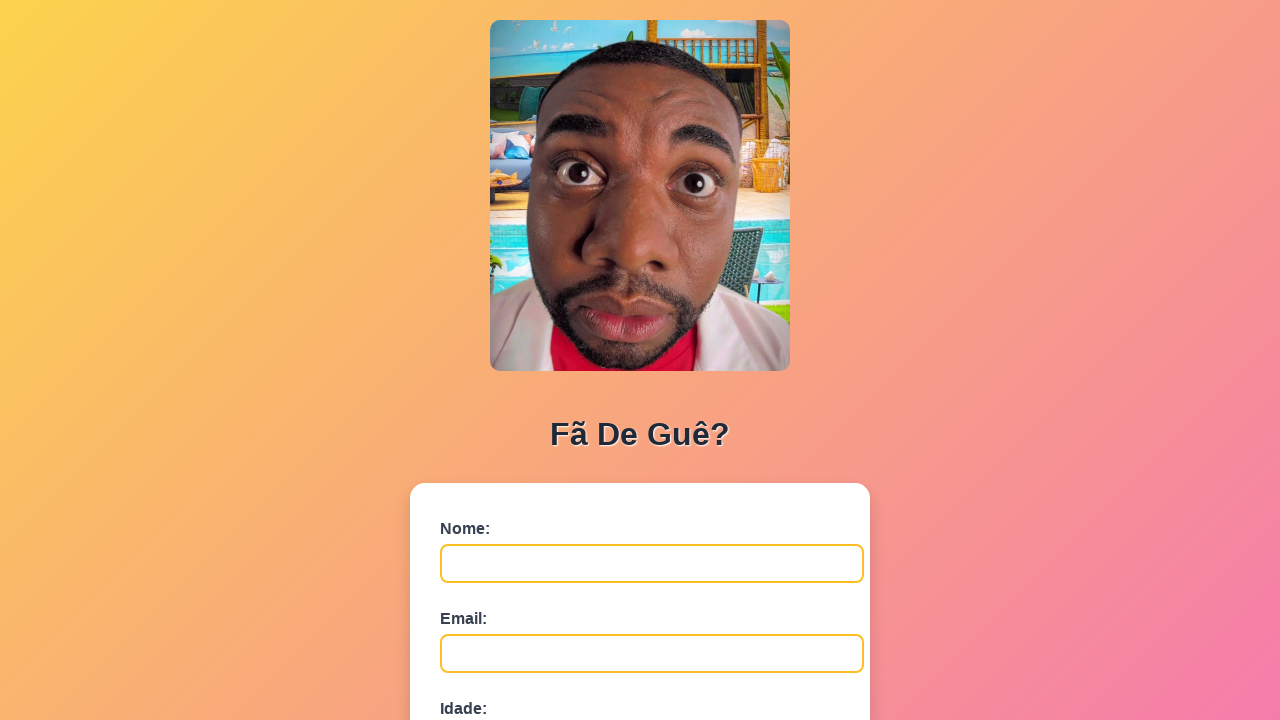